Tests mobile navigation to Skandi page via hamburger menu and form submission

Starting URL: https://lotto-ashen.vercel.app

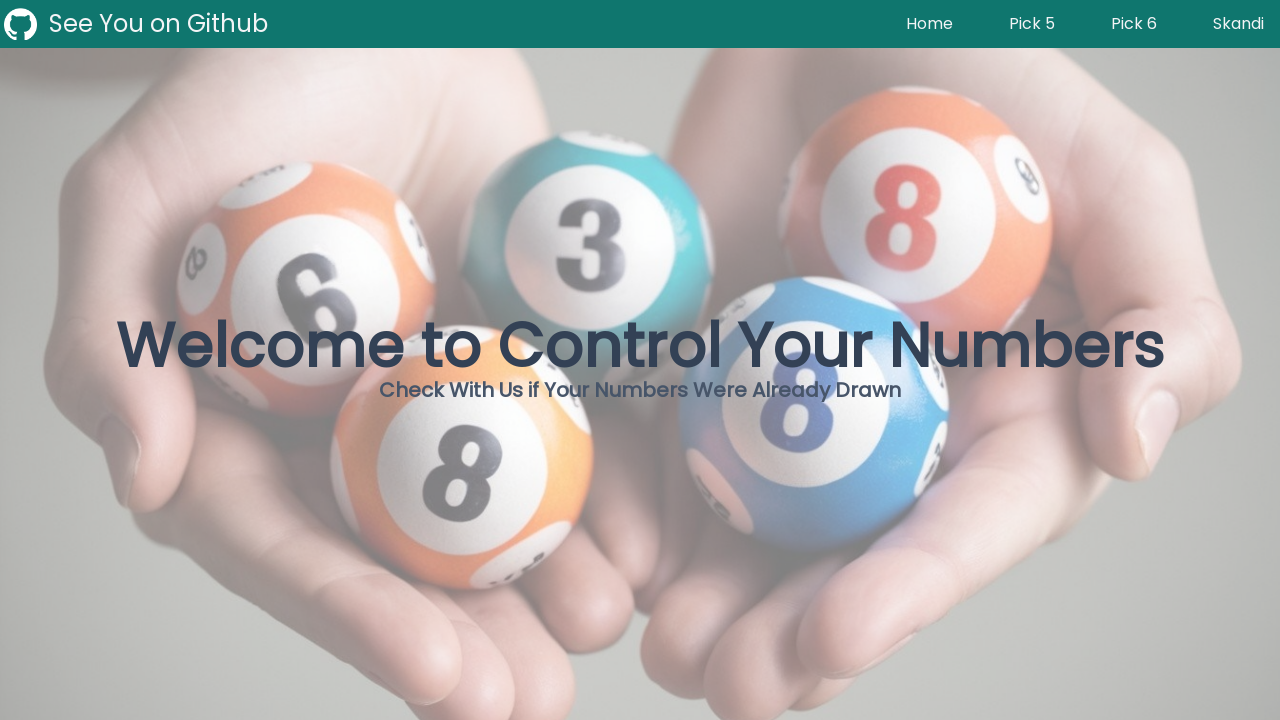

Set mobile viewport to 375x667
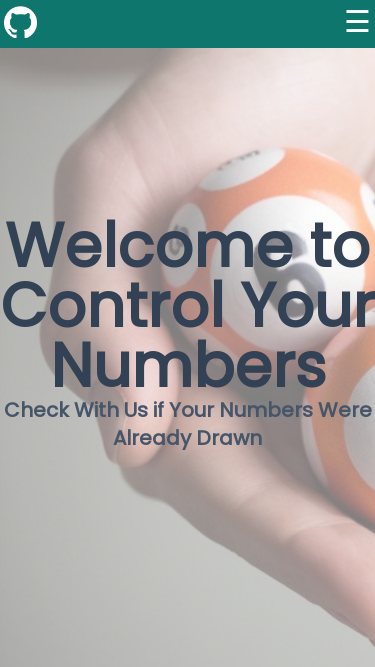

Clicked hamburger menu button at (358, 22) on #hamburger-button
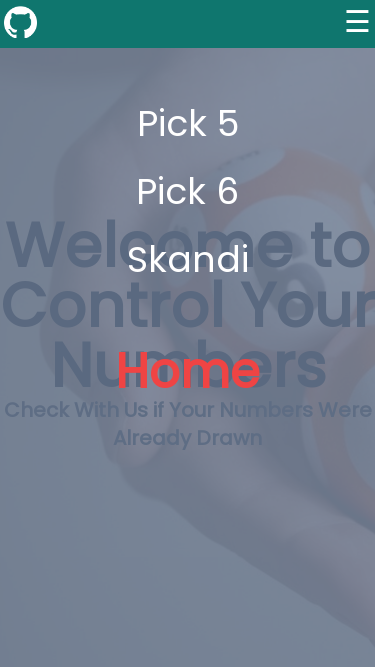

Clicked Skandi link in mobile navigation menu at (188, 260) on nav[aria-label='mobile'] >> text=Skandi
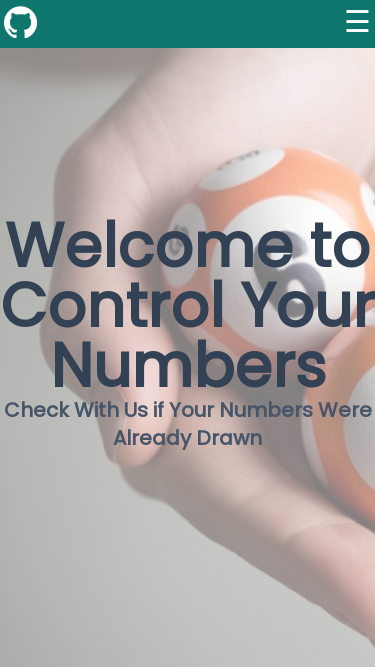

Navigated to Skandi page successfully
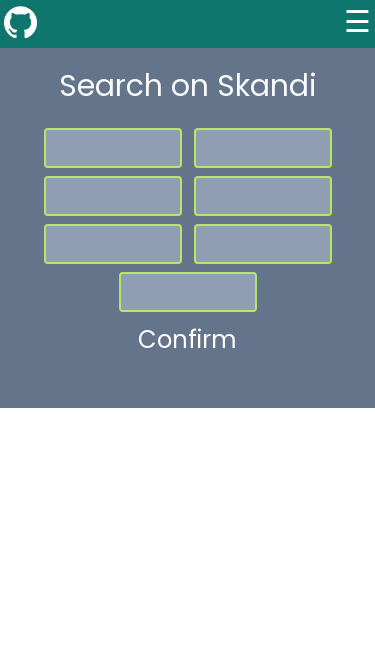

Filled number input 1 with value 19 on input[type='number']:nth-of-type(1)
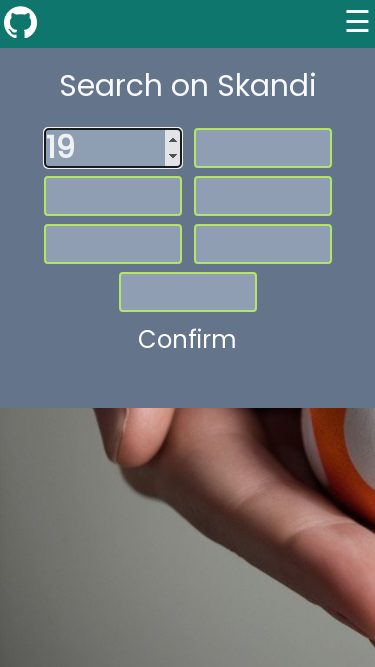

Filled number input 2 with value 14 on input[type='number']:nth-of-type(2)
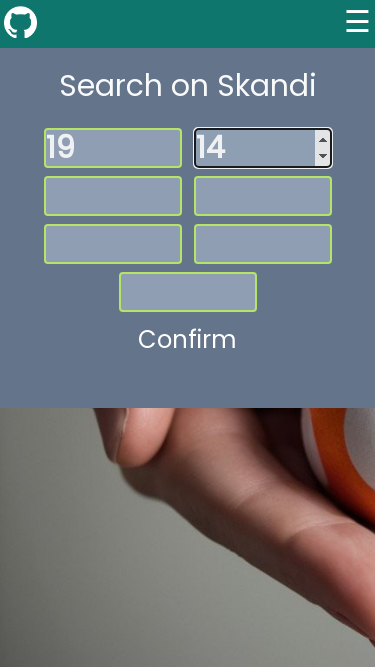

Filled number input 3 with value 35 on input[type='number']:nth-of-type(3)
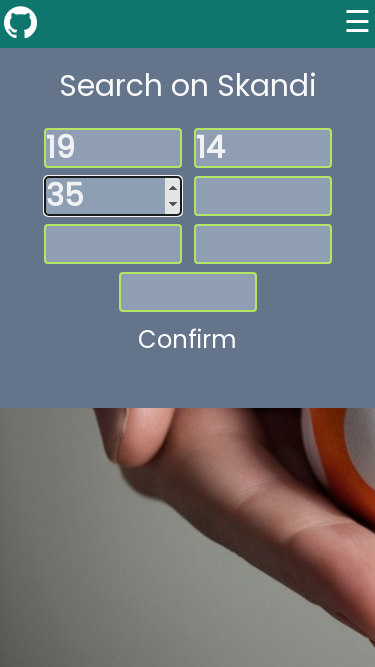

Filled number input 4 with value 27 on input[type='number']:nth-of-type(4)
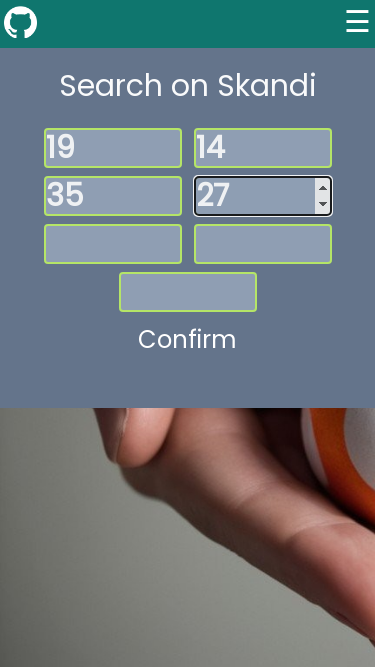

Filled number input 5 with value 20 on input[type='number']:nth-of-type(5)
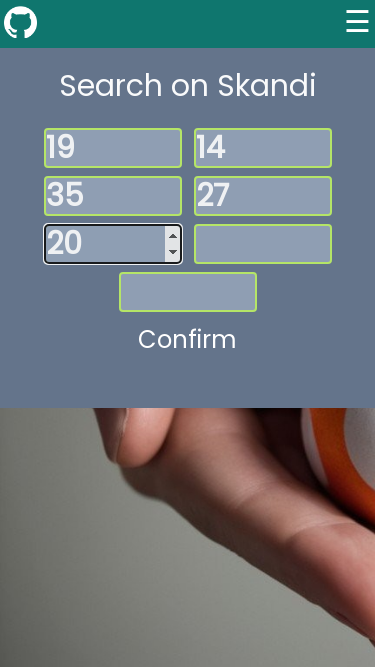

Filled number input 6 with value 16 on input[type='number']:nth-of-type(6)
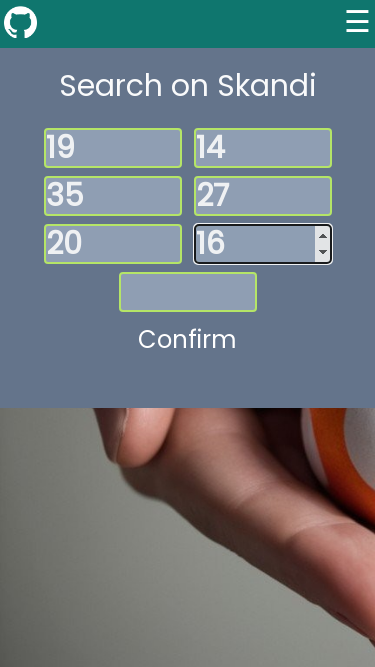

Filled number input 7 with value 13 on input[type='number']:nth-of-type(7)
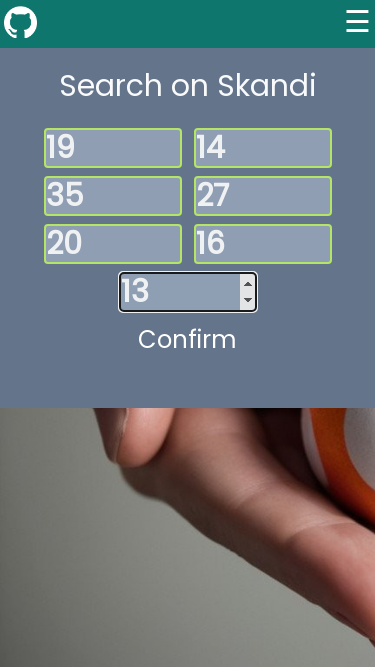

Clicked submit button to submit lottery form at (188, 340) on button[type='submit']
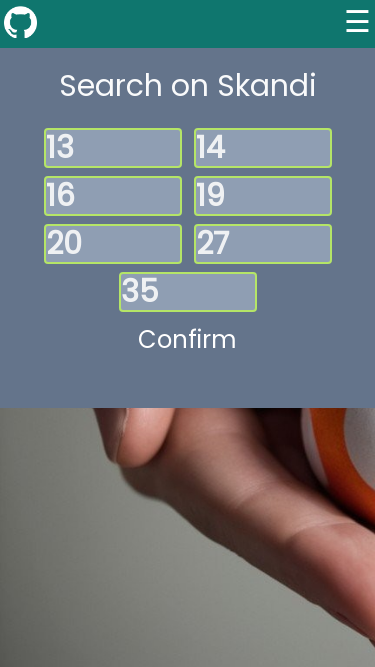

Verified lottery amount displayed: 392.476.815 Ft
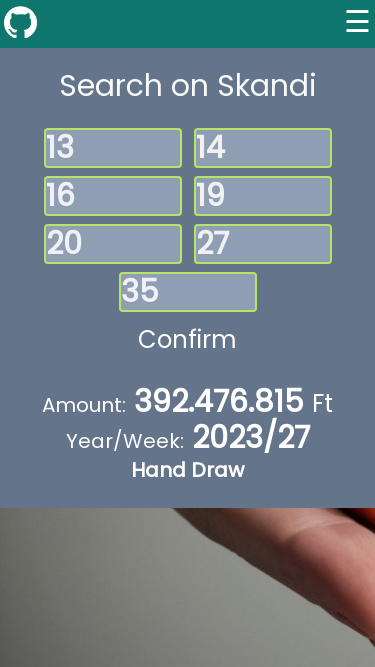

Verified year/week displayed: 2023/27
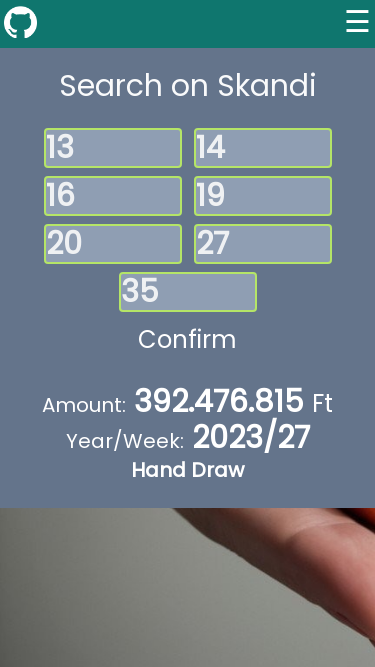

Verified Hand Draw text displayed on results page
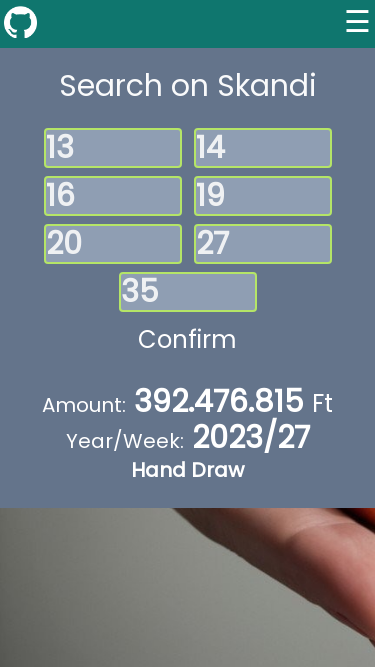

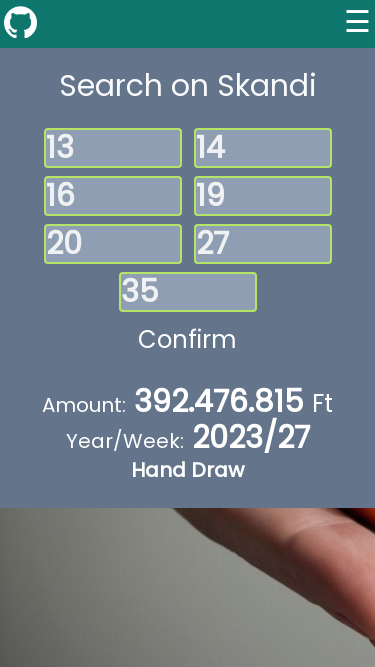